Tests file upload functionality by uploading a file and verifying the success message is displayed

Starting URL: https://the-internet.herokuapp.com/upload

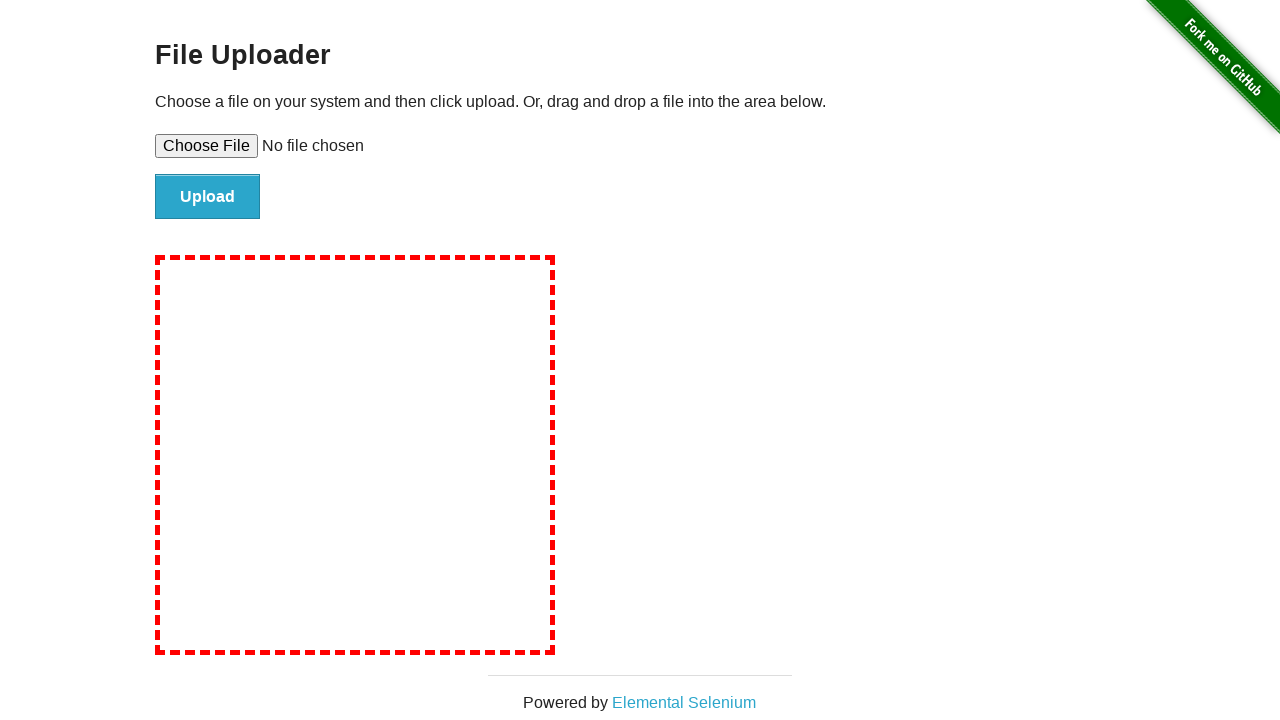

Created temporary test file for upload
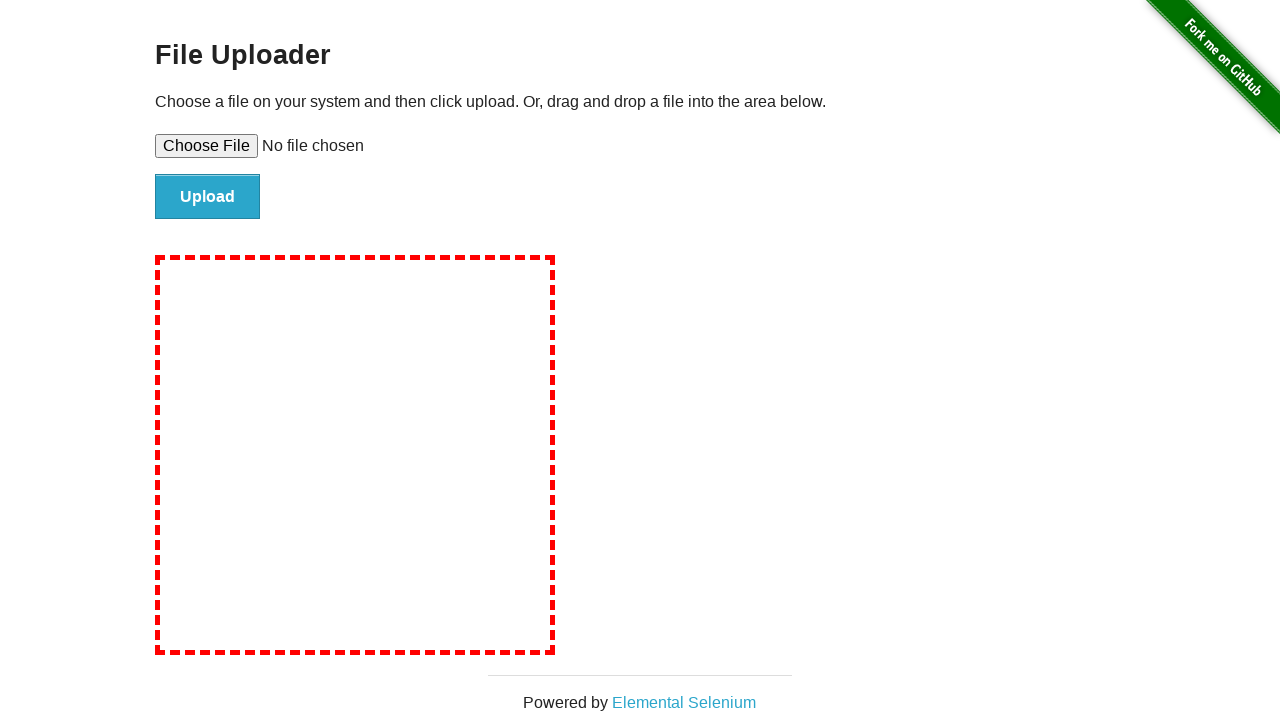

Selected file for upload using file input element
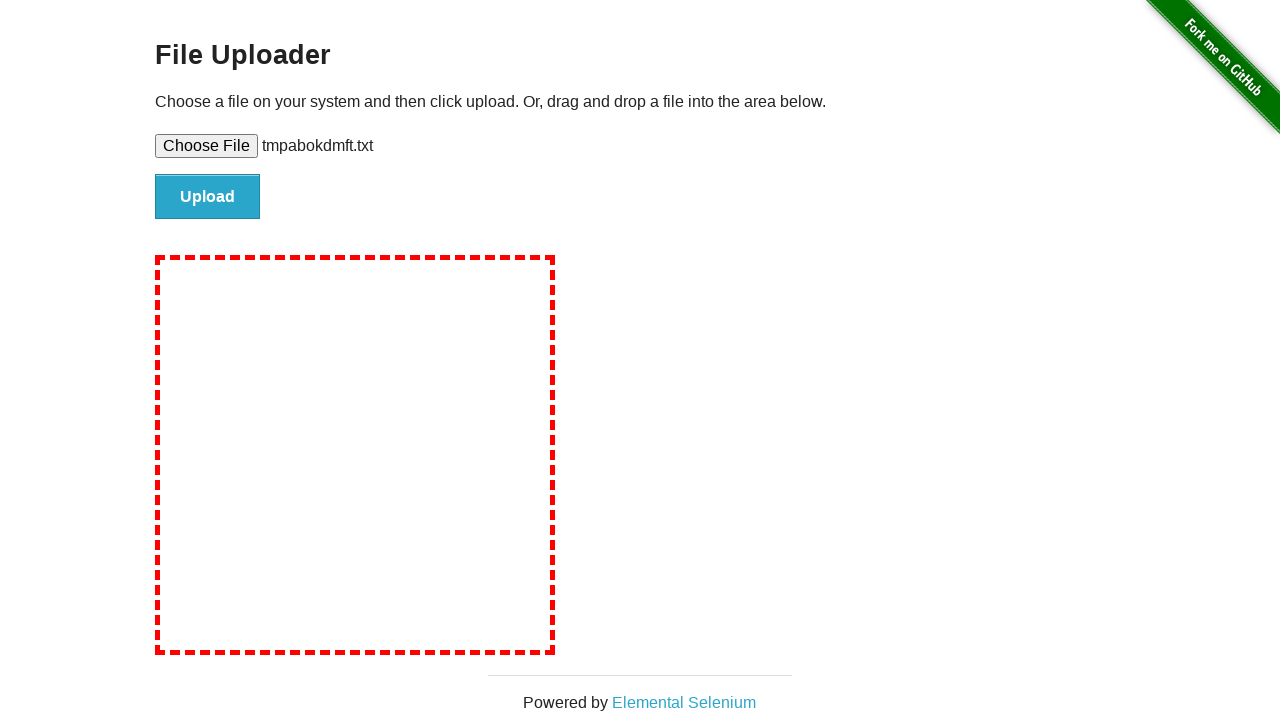

Clicked submit button to upload file at (208, 197) on #file-submit
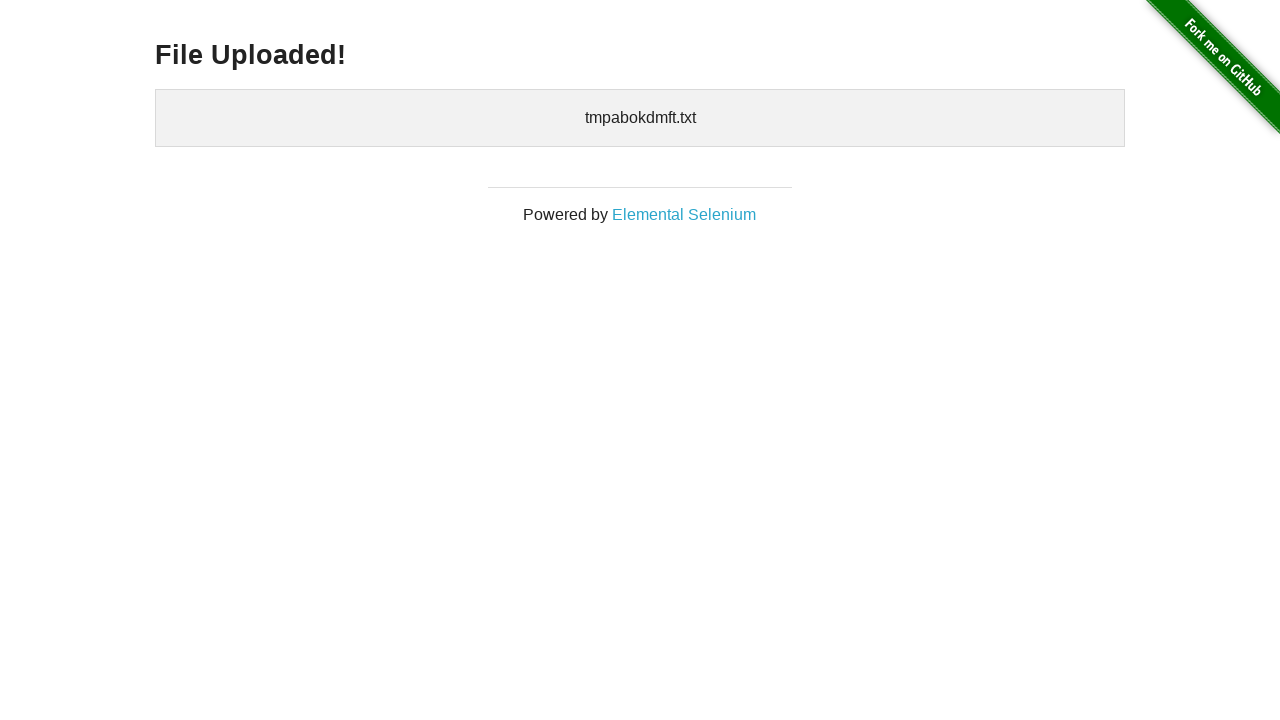

File upload success message is displayed
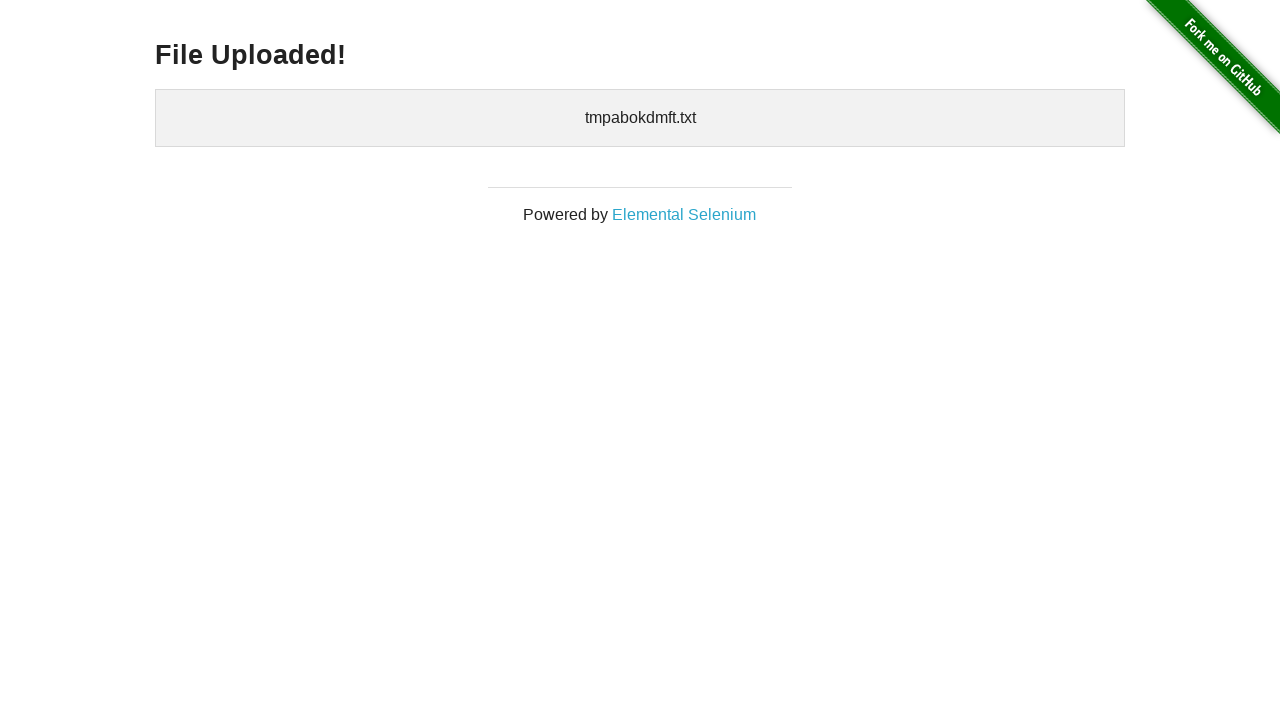

Cleaned up temporary test file
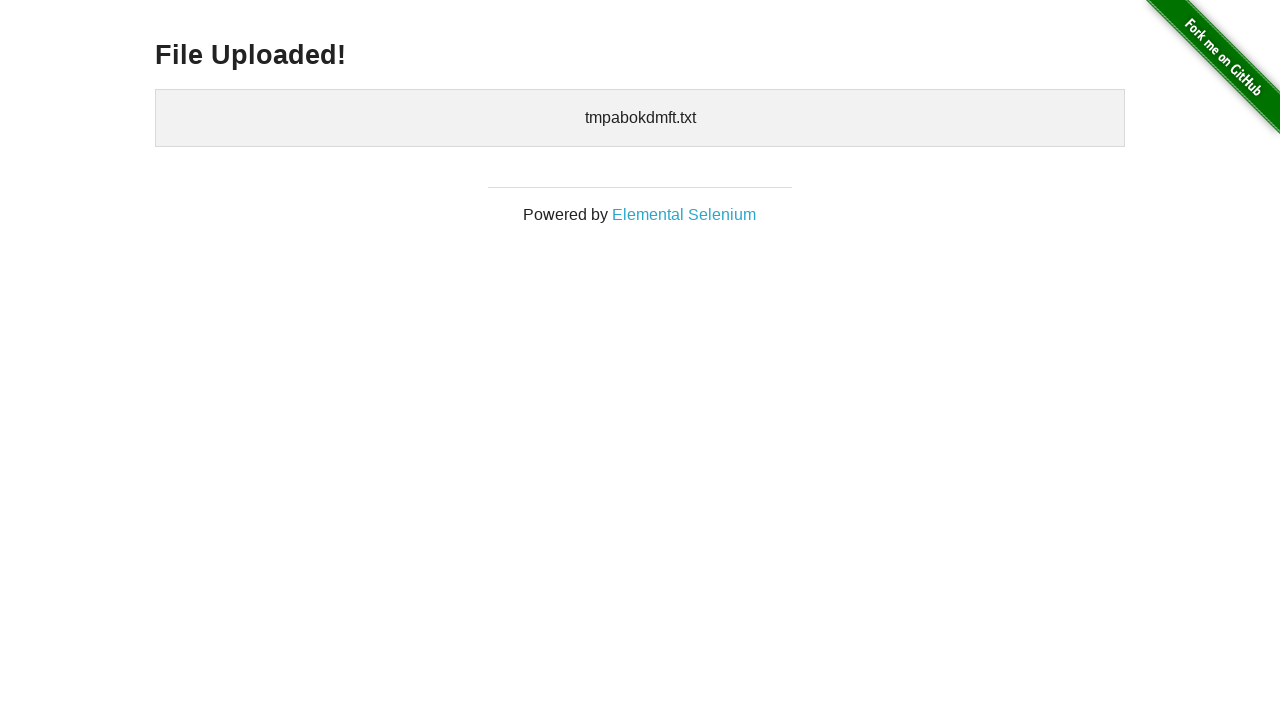

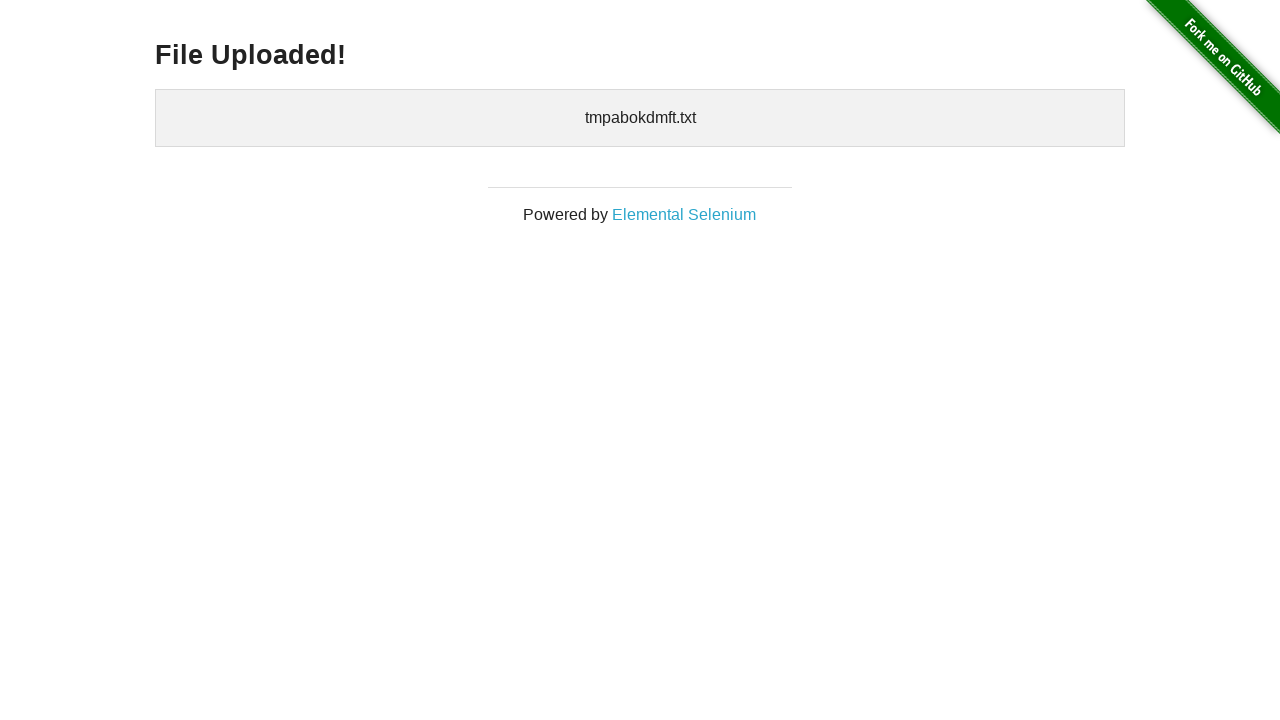